Tests various Selenium automation scenarios including form filling, clicking buttons, handling alerts, radio buttons, checkboxes, and drag-and-drop operations on a practice website

Starting URL: https://artoftesting.com/samplesiteforselenium

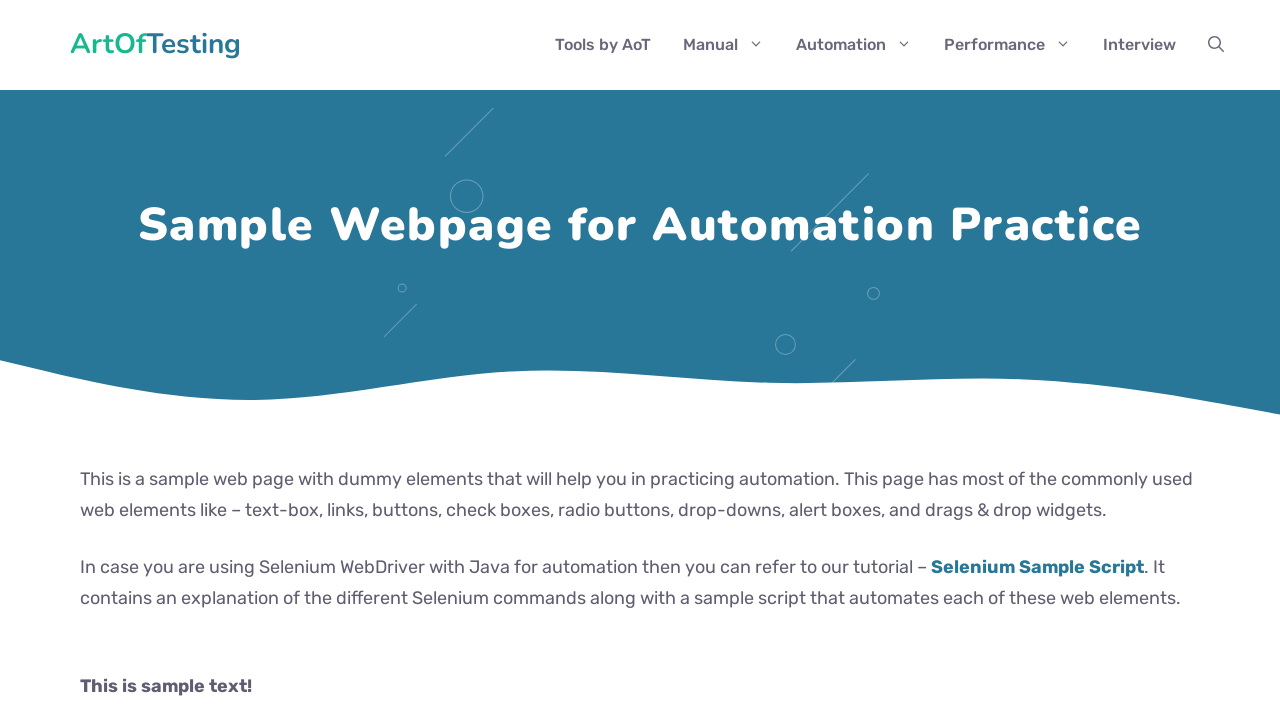

Clicked link in the page at (176, 361) on xpath=/html/body/div[2]/div/div/main/article/div/div/div[1]/p[1]/a
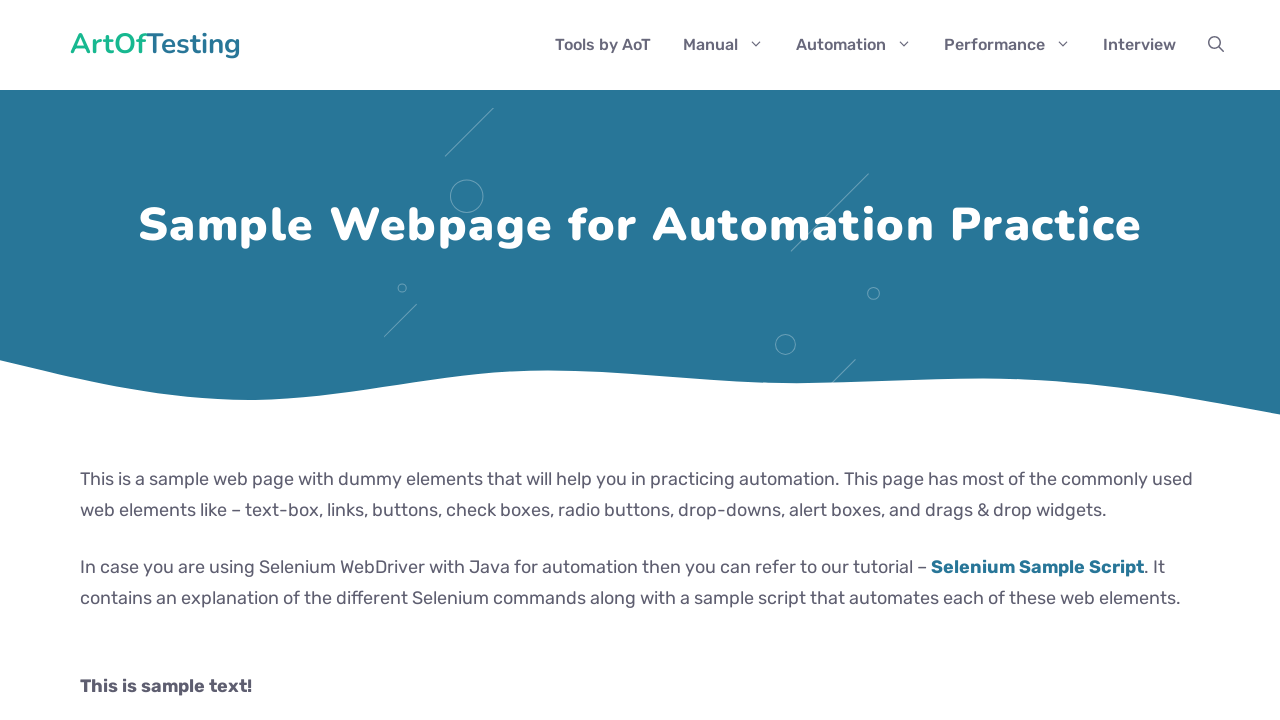

Scrolled down to position 500
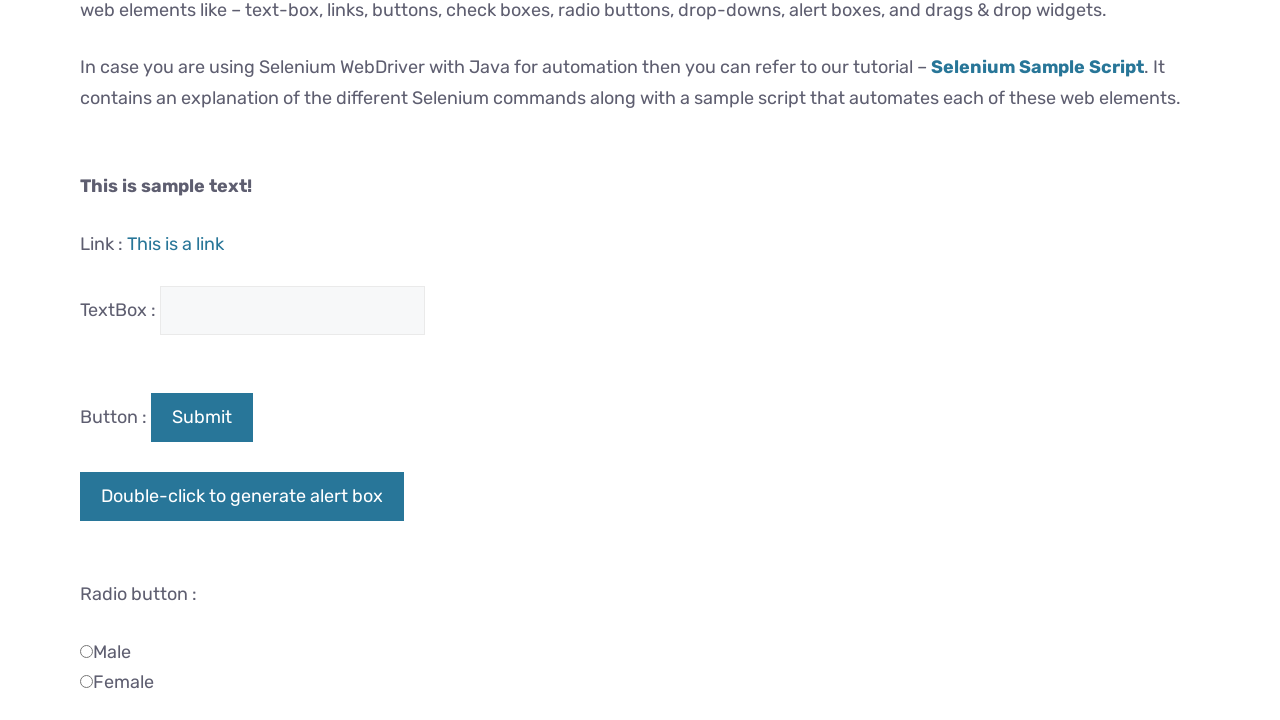

Filled fname field with 'Om Prasad' on #fname
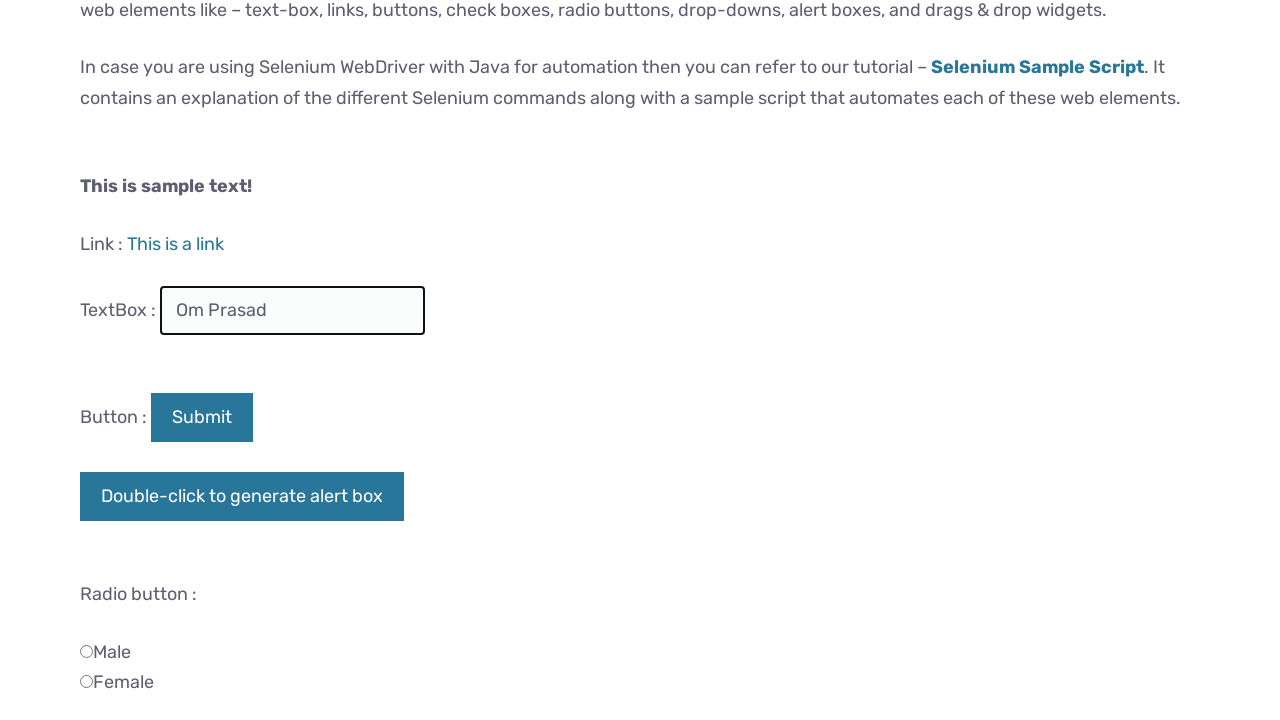

Clicked button with id 'idOfButton' at (202, 417) on #idOfButton
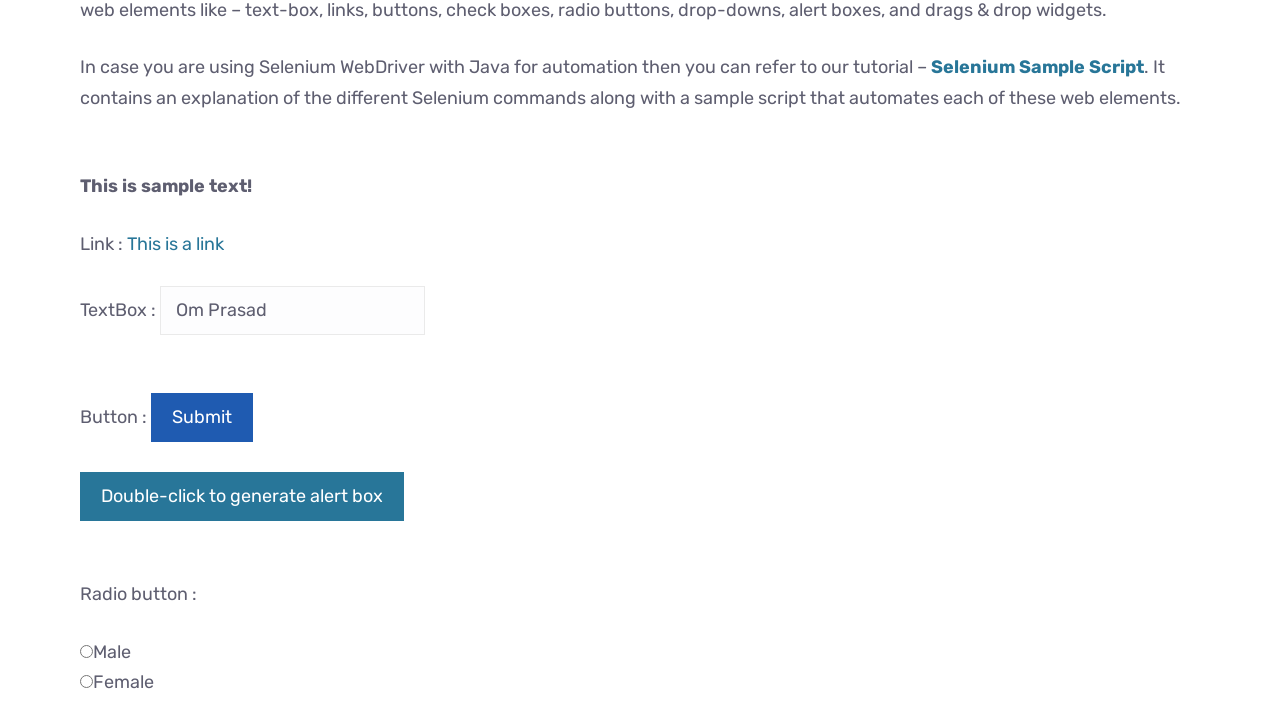

Double-clicked button with id 'dblClkBtn' at (242, 497) on #dblClkBtn
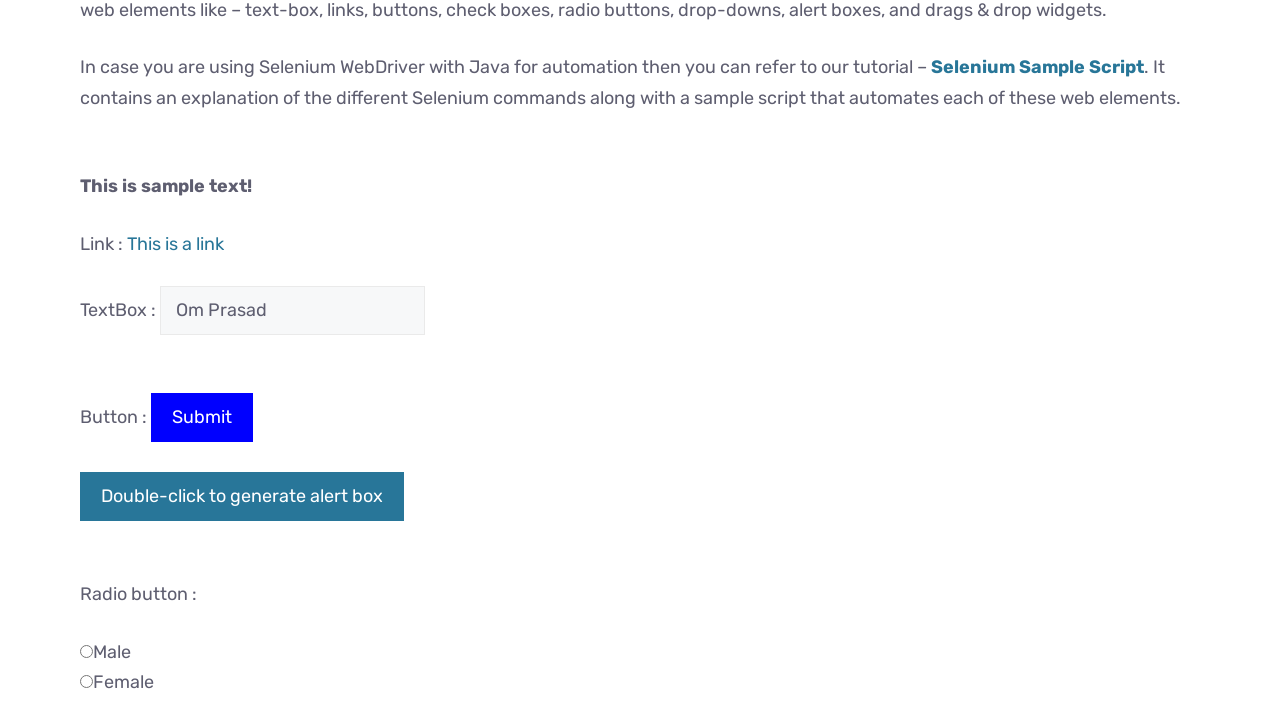

Alert dialog accepted
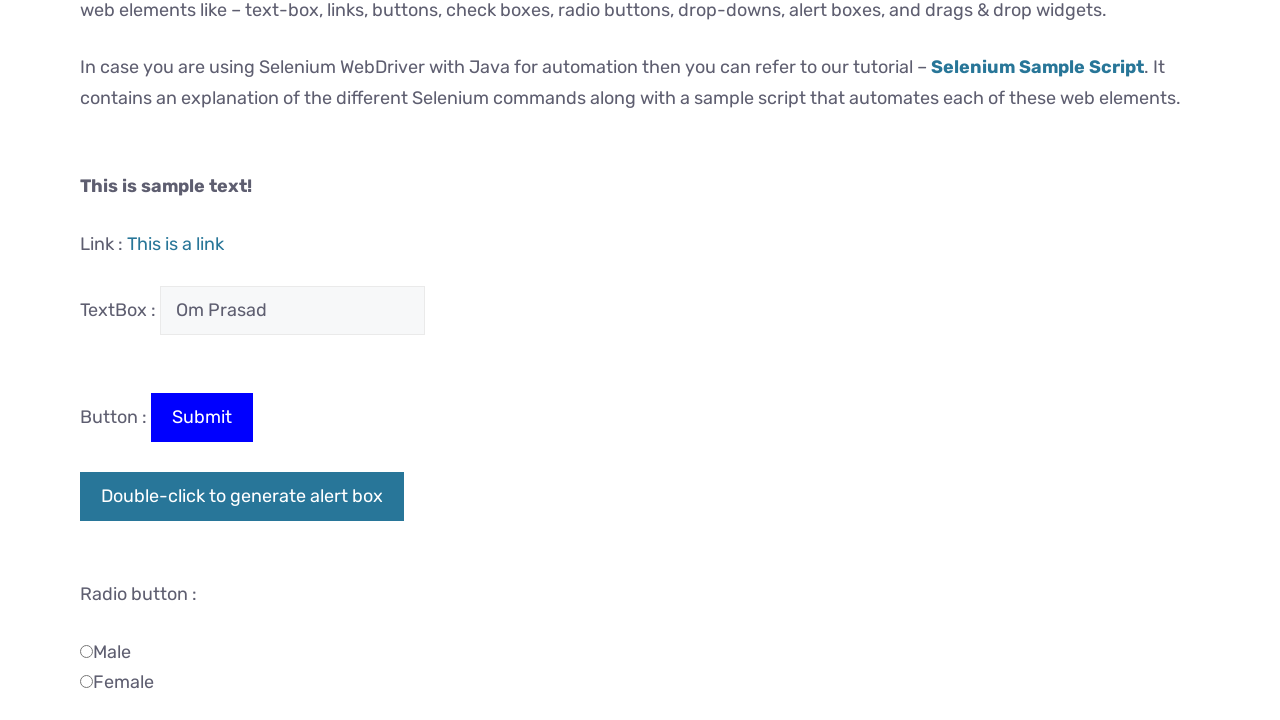

Scrolled down to position 700
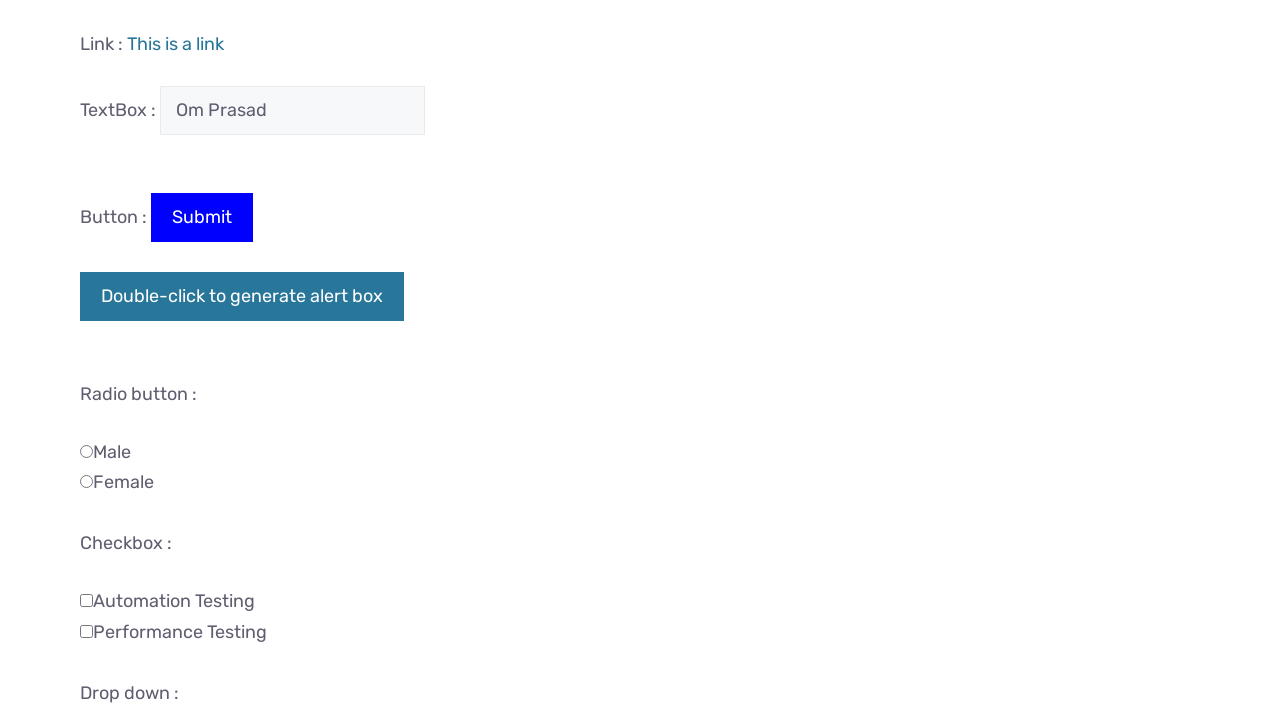

Selected radio button with id 'male' at (86, 451) on #male
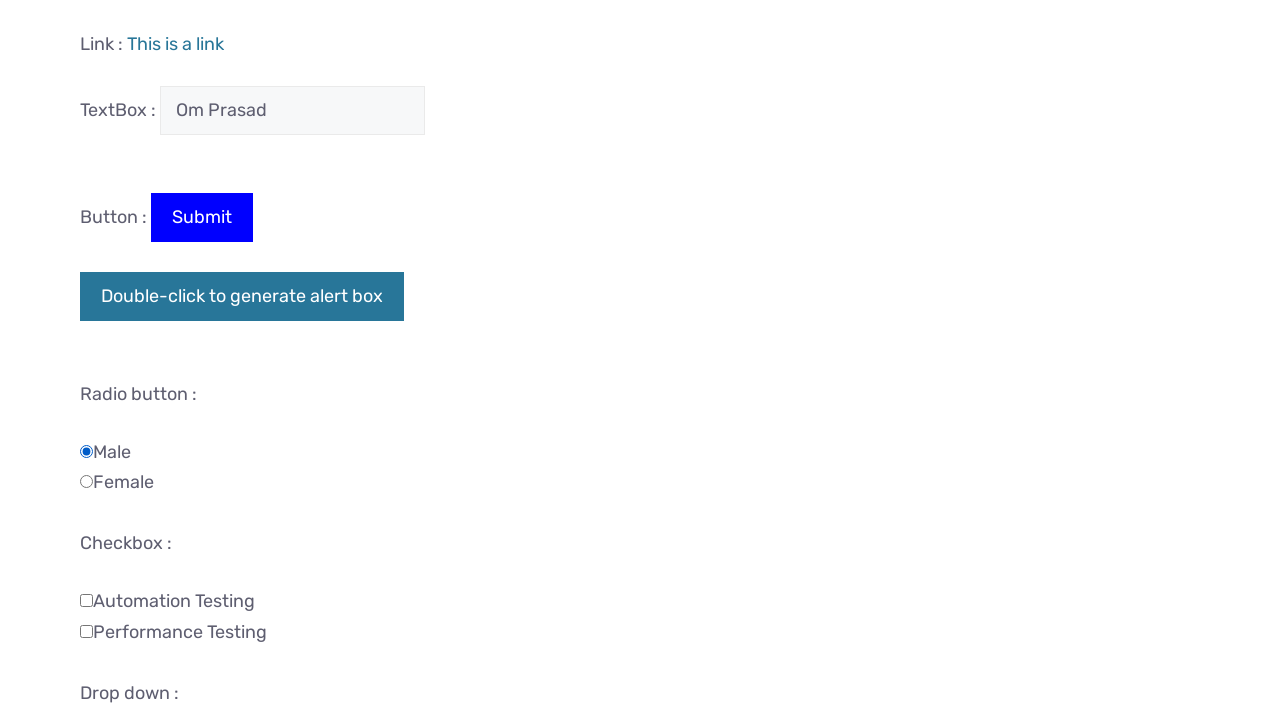

Checked 'Automation' checkbox at (86, 600) on .Automation
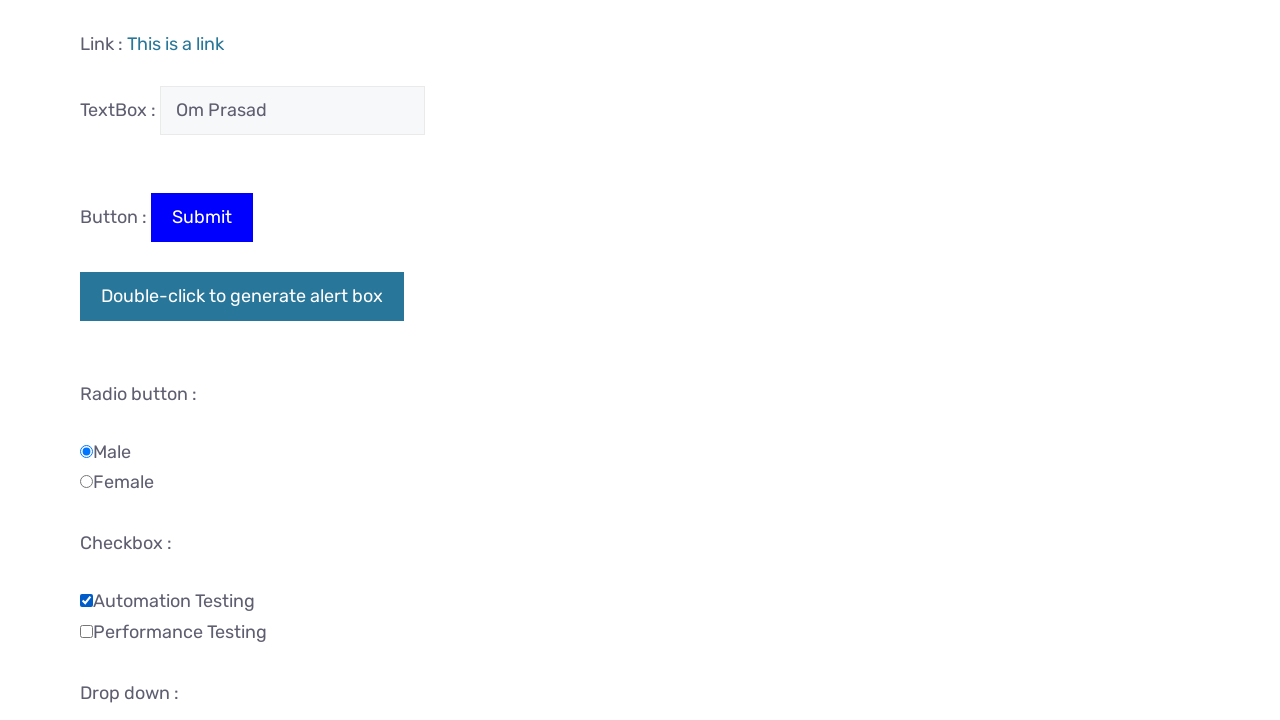

Checked 'Performance' checkbox at (86, 631) on .Performance
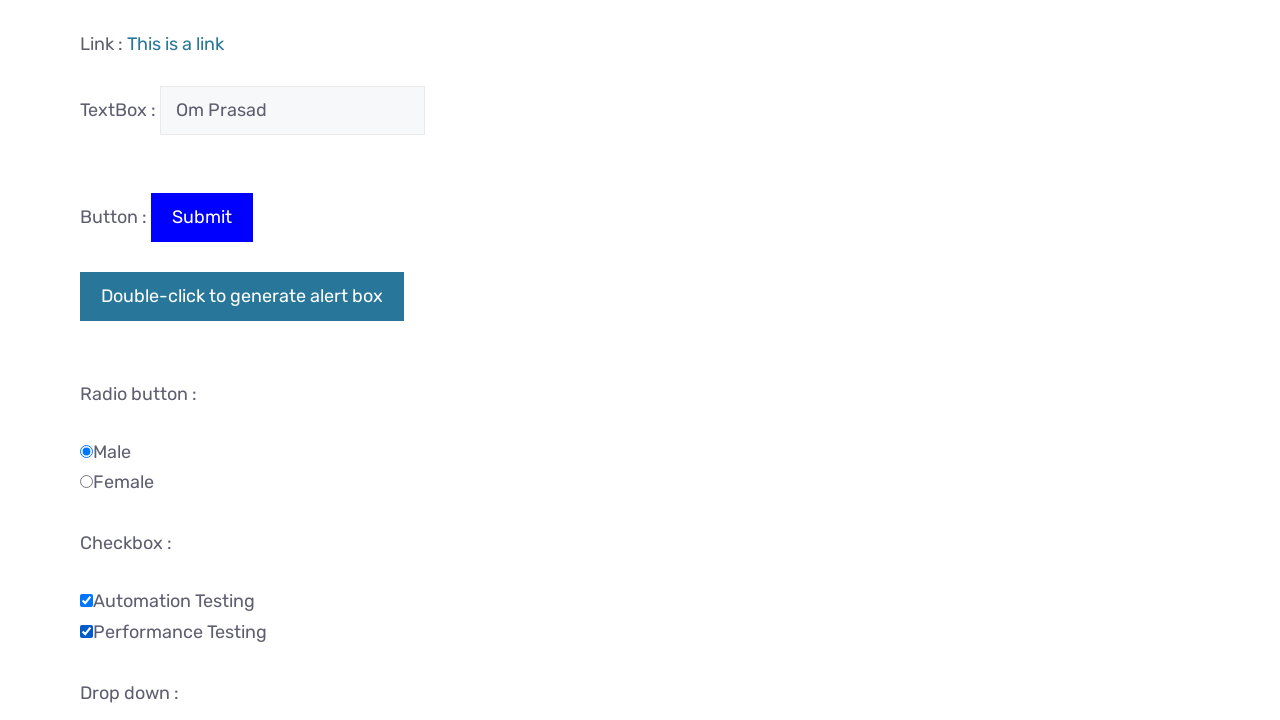

Clicked confirm box button and dismissed alert at (192, 360) on #ConfirmBox > button
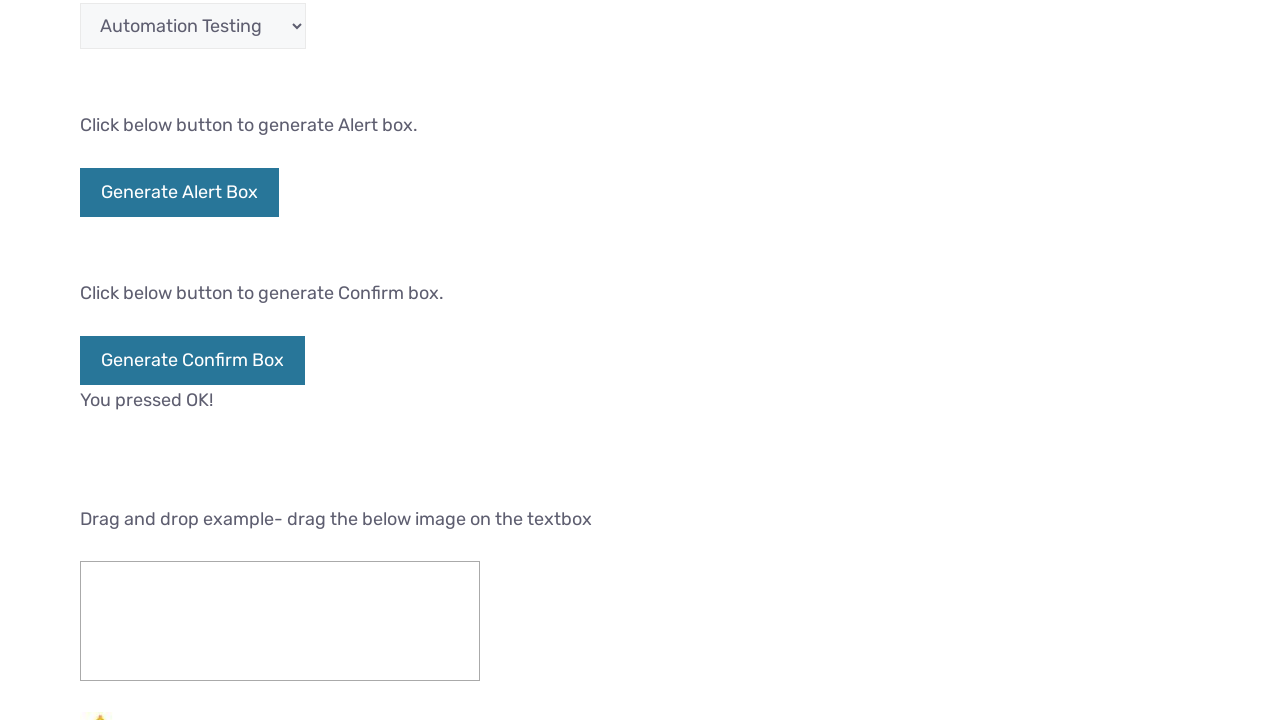

Dragged and dropped image to target div at (280, 573)
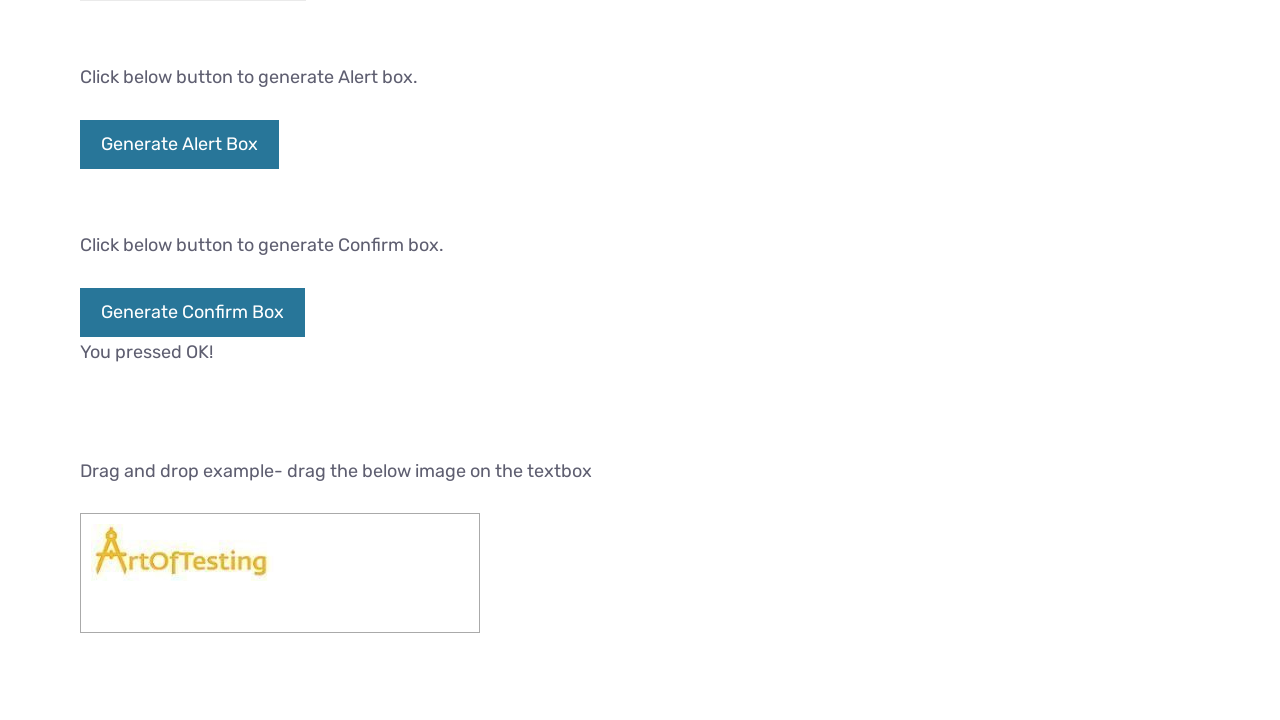

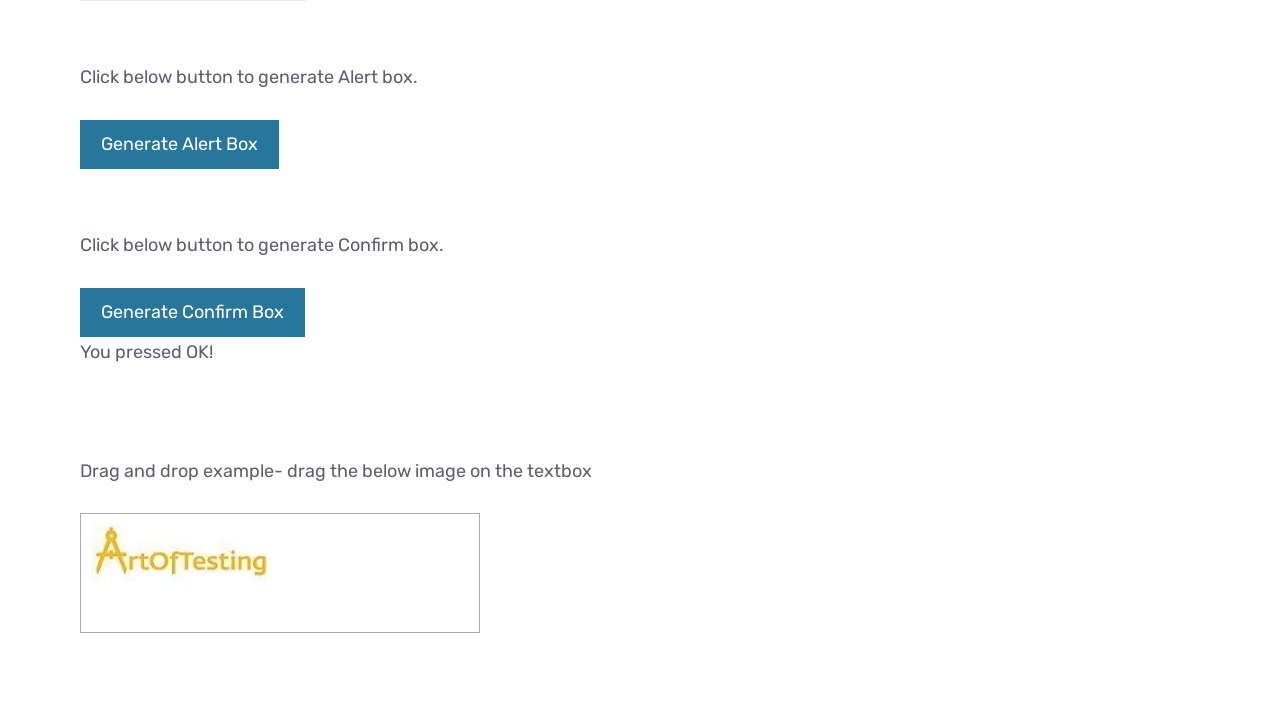